Tests clicking the Elements card on the DemoQA homepage and verifies navigation to the elements page

Starting URL: https://demoqa.com/

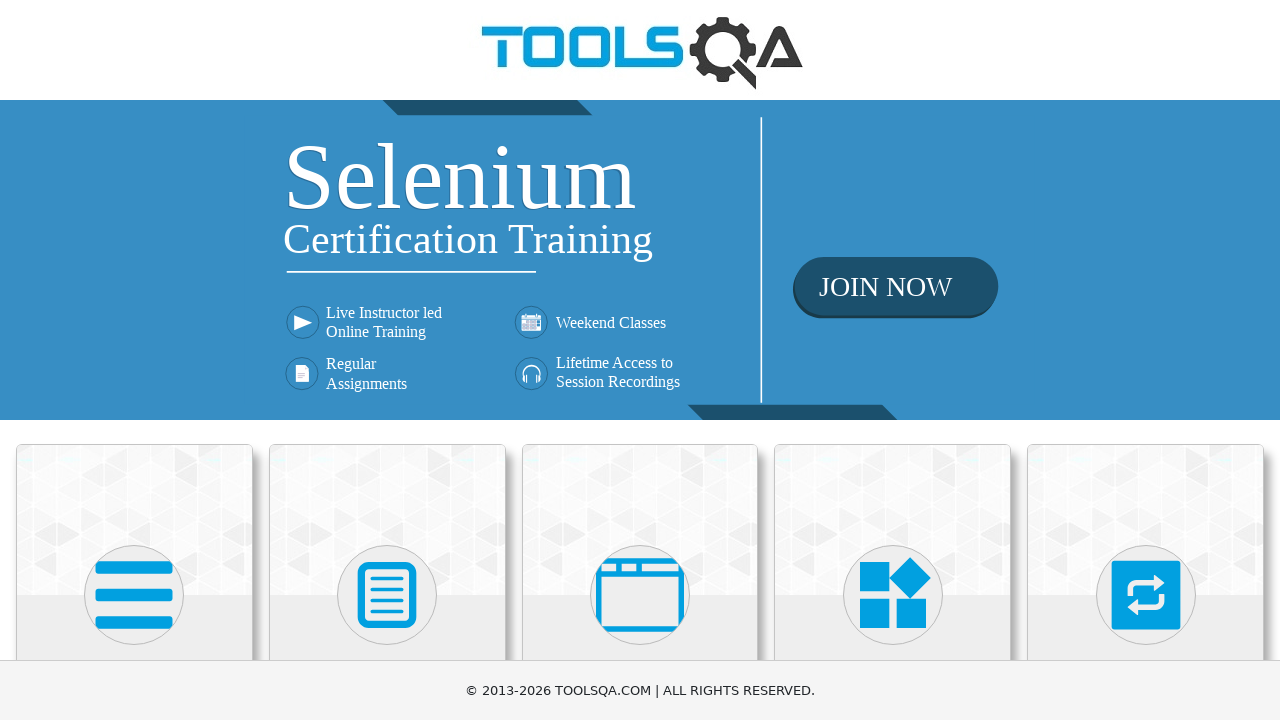

Clicked the Elements card on DemoQA homepage at (134, 520) on xpath=//h5[text()='Elements']/../../..
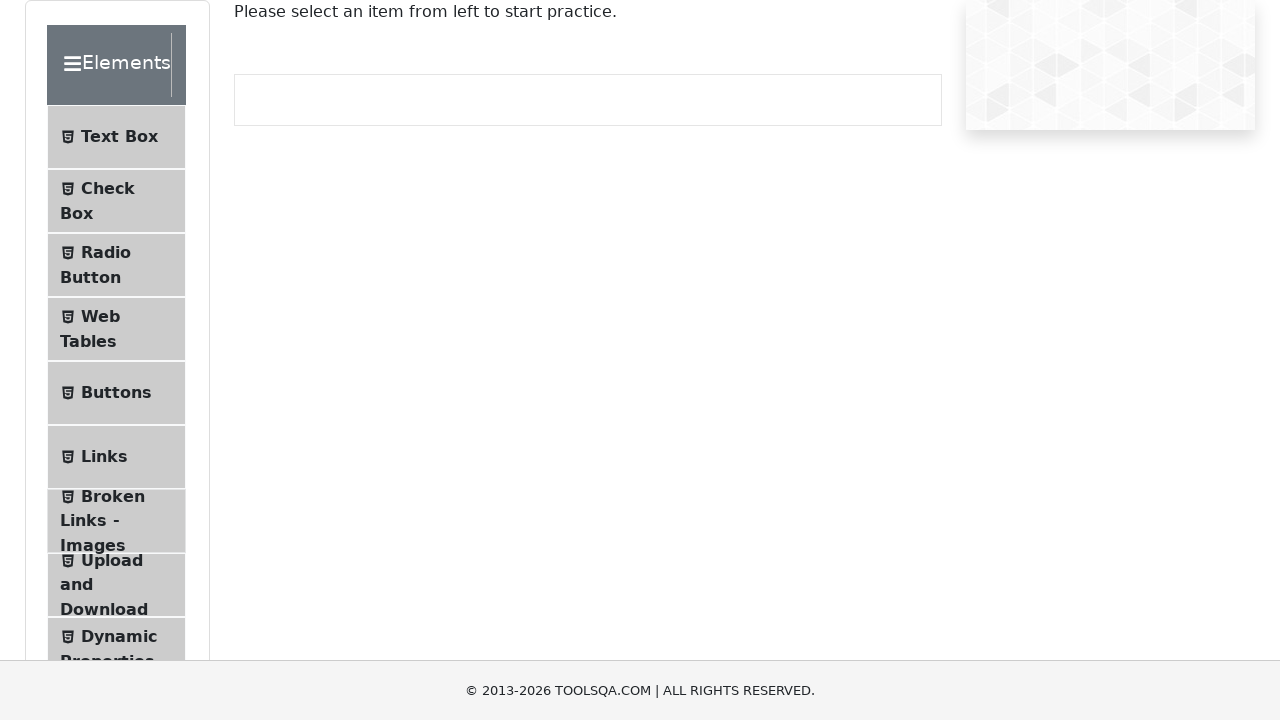

Navigated to Elements page - URL verified
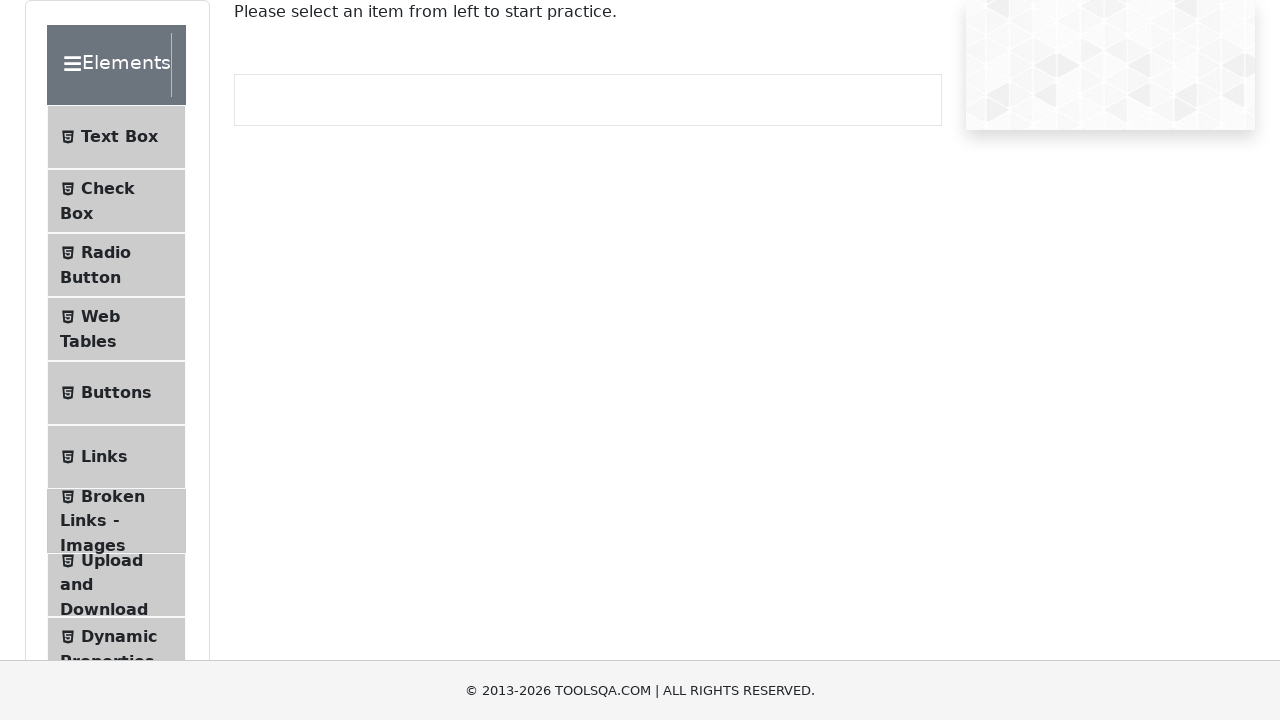

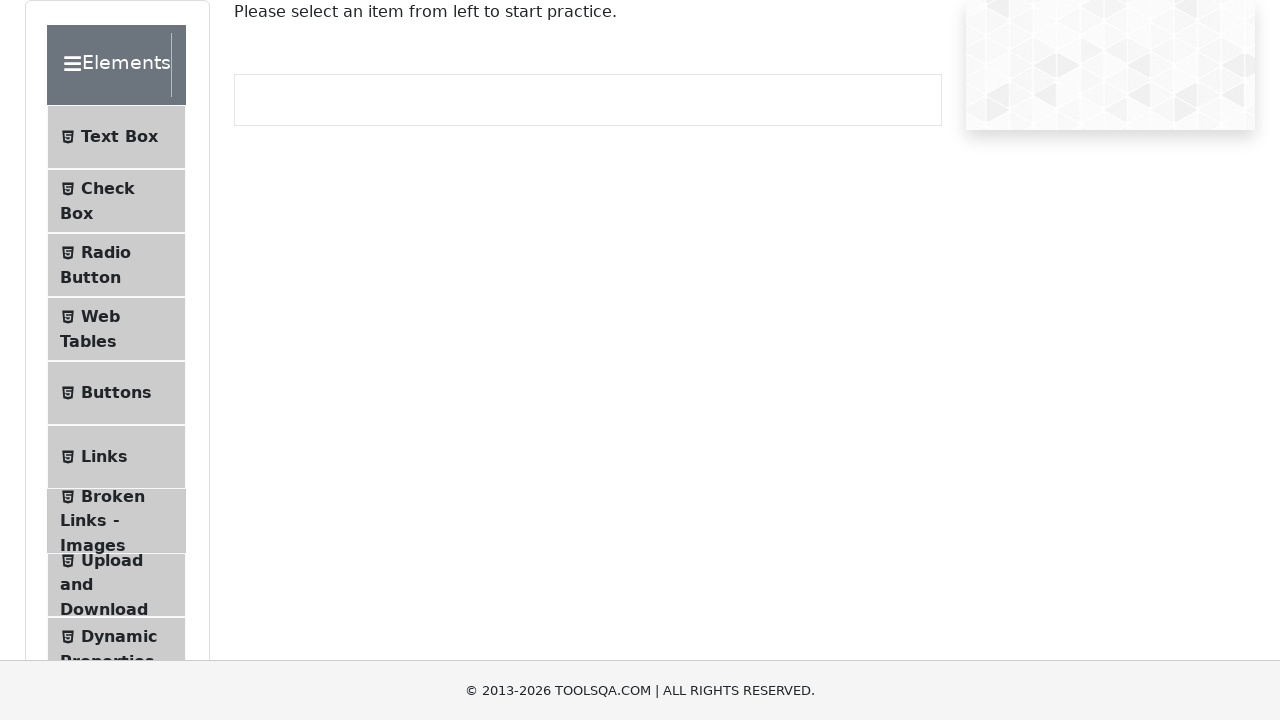